Navigates to an XPath practice page and locates a table cell using XPath following-sibling axis to find data related to "Jasmine Morgan"

Starting URL: https://selectorshub.com/xpath-practice-page/

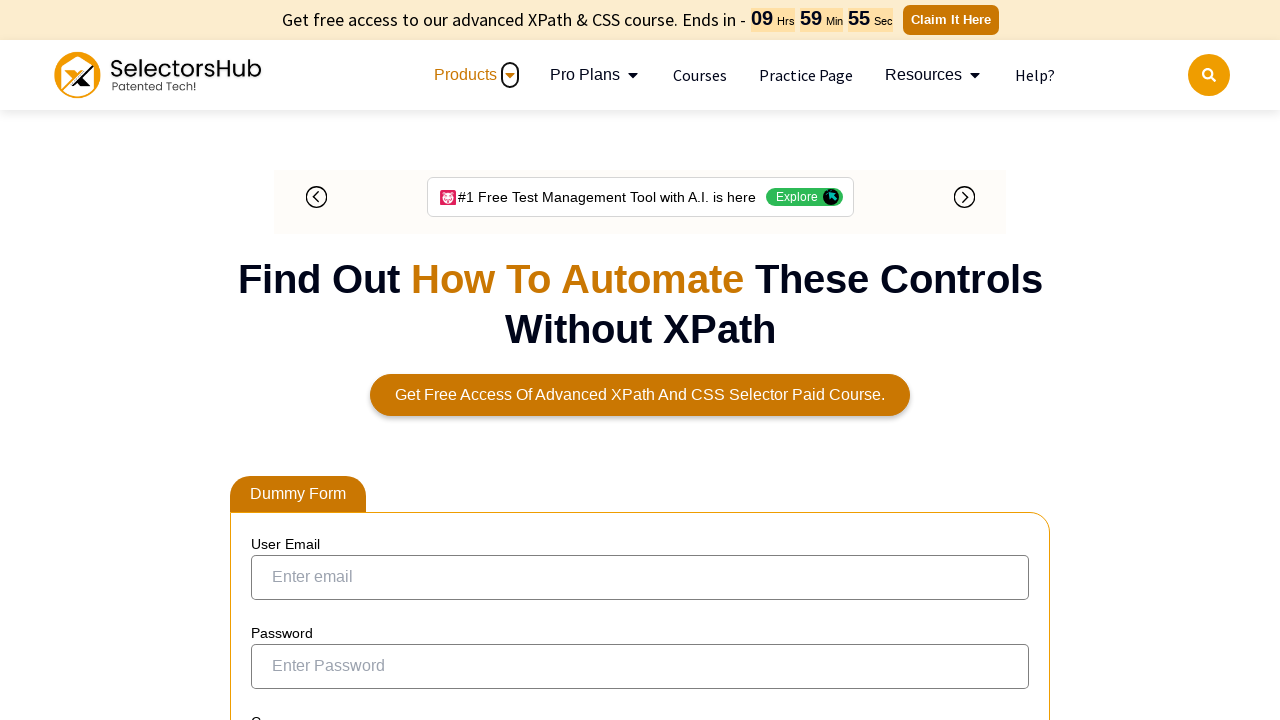

Navigated to XPath practice page
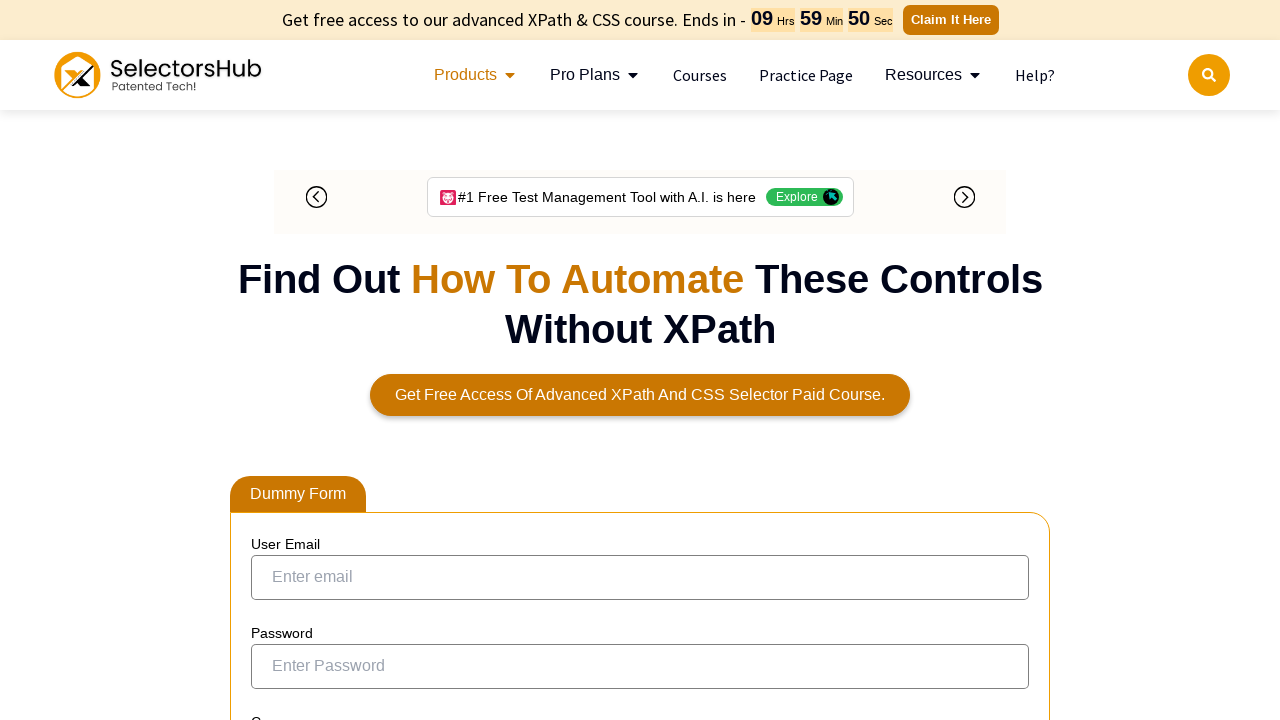

Located table cell using XPath following-sibling axis for 'Jasmine Morgan'
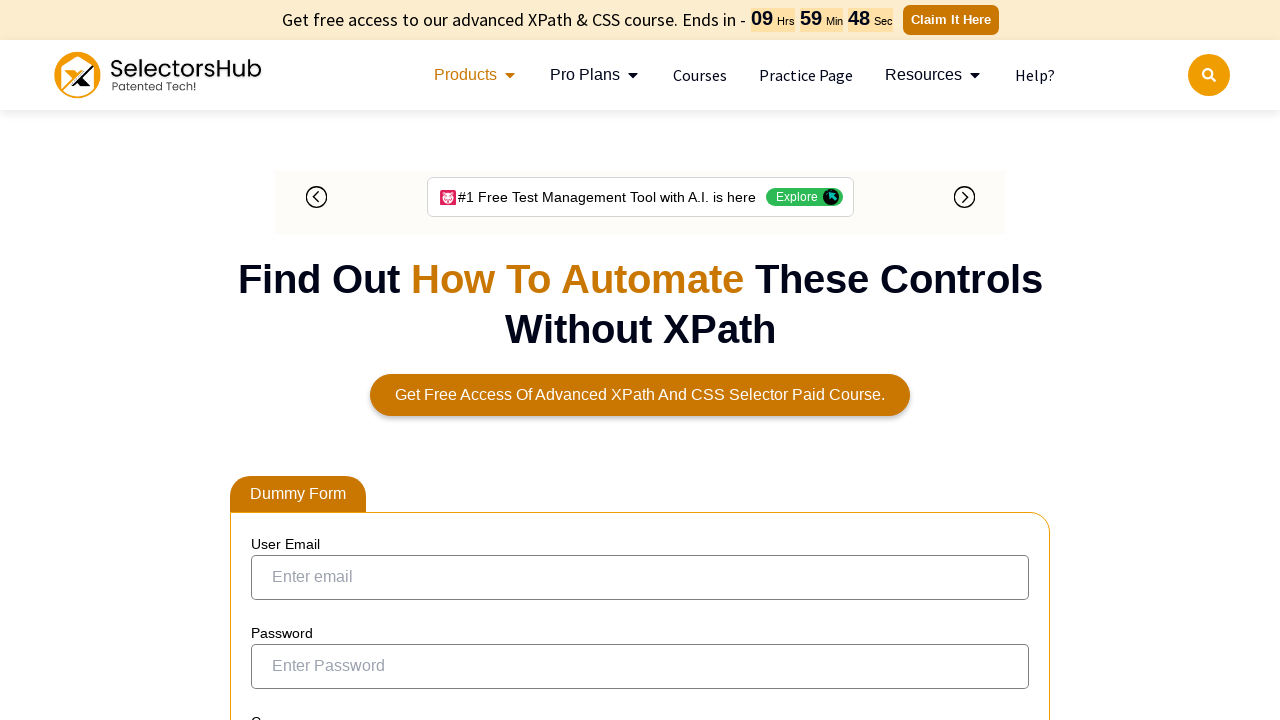

Retrieved text content from following-sibling cell
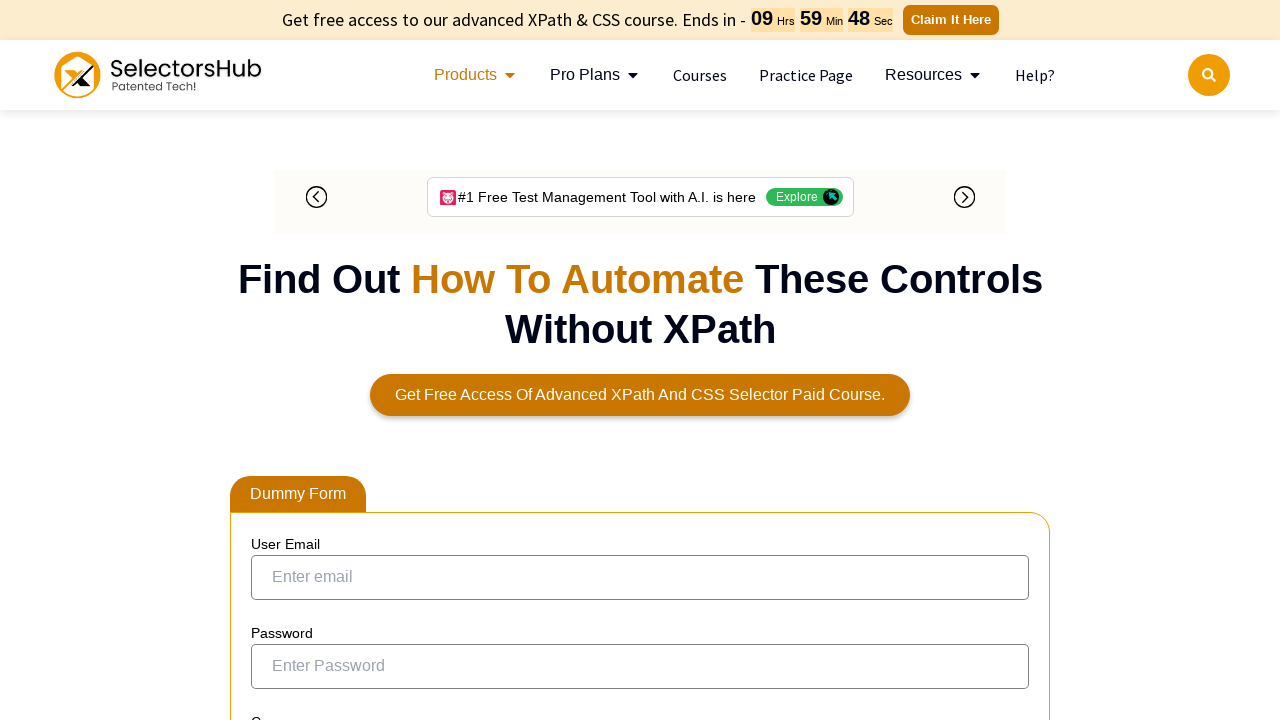

Printed following sibling text: Enabled
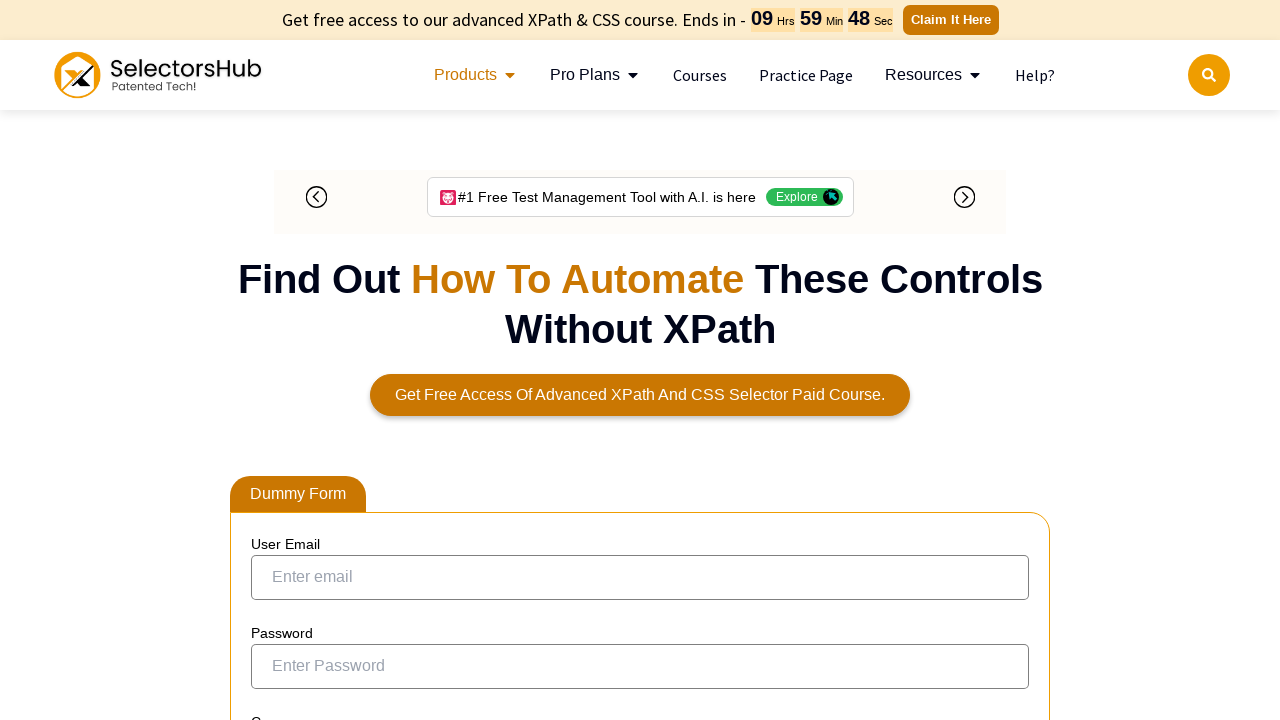

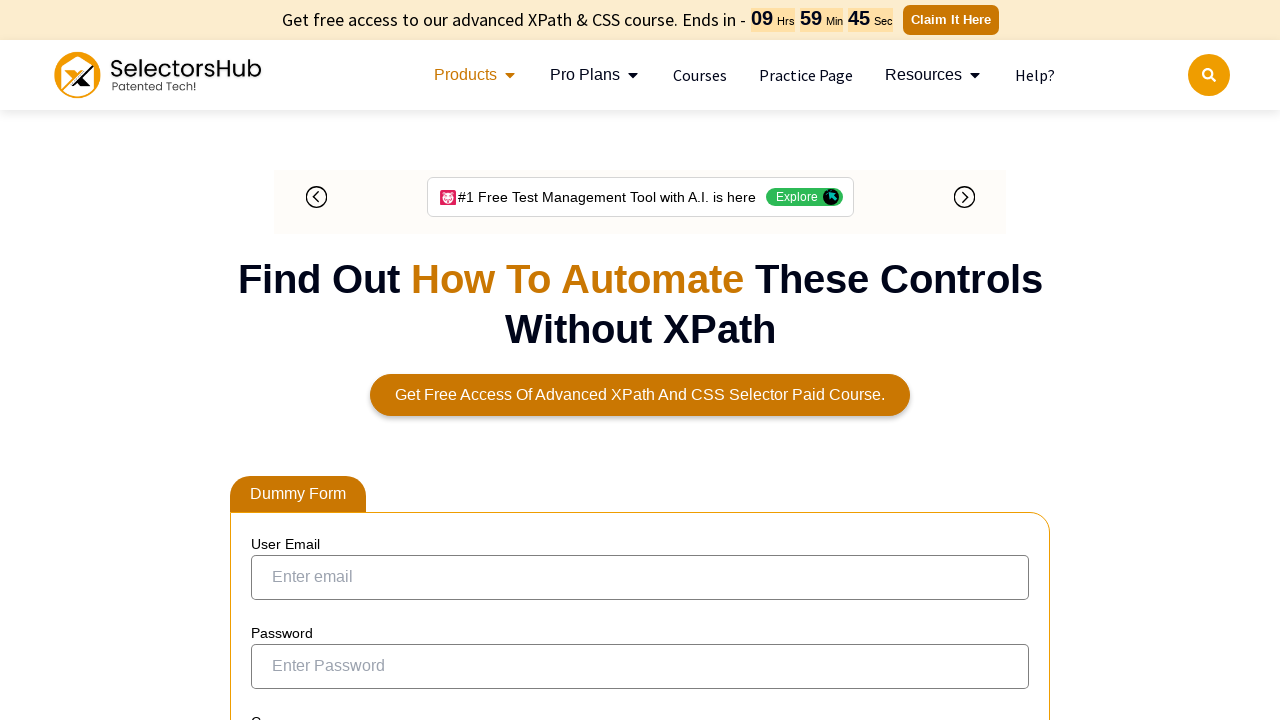